Locates and retrieves text from the h1 header element using XPath

Starting URL: https://rahulshettyacademy.com/AutomationPractice/

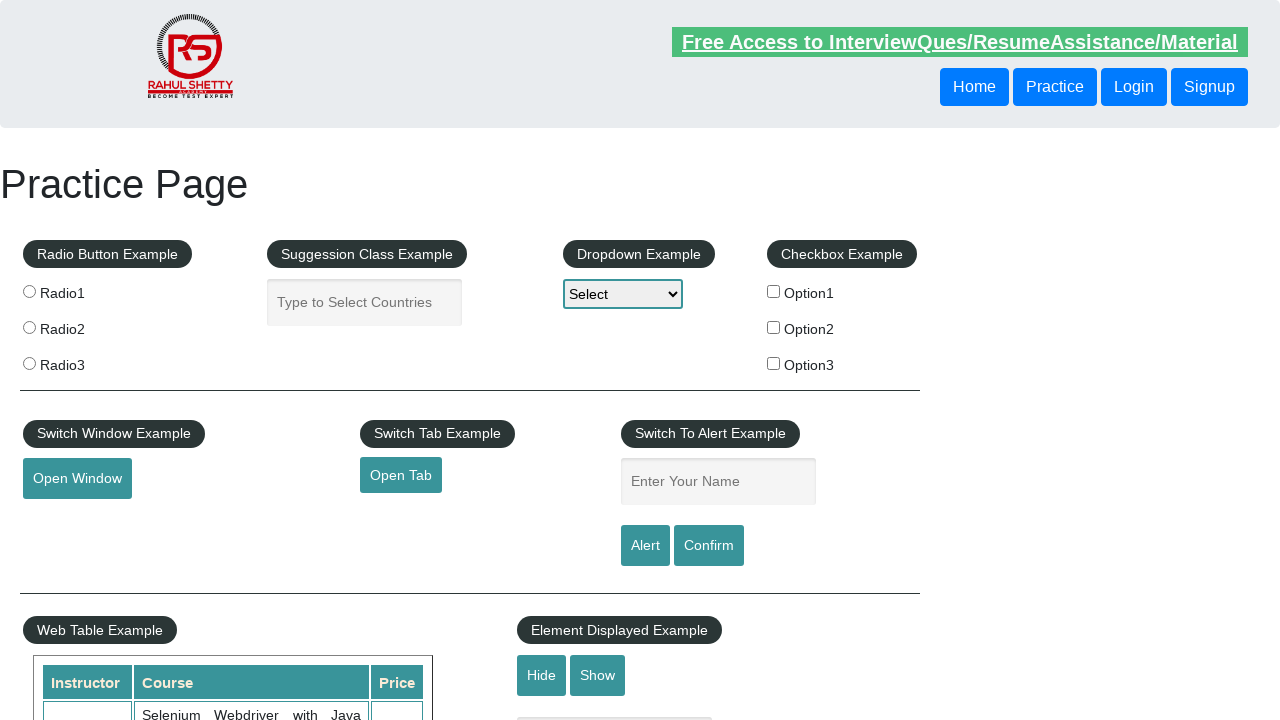

Waited for h1 header element to be visible using XPath
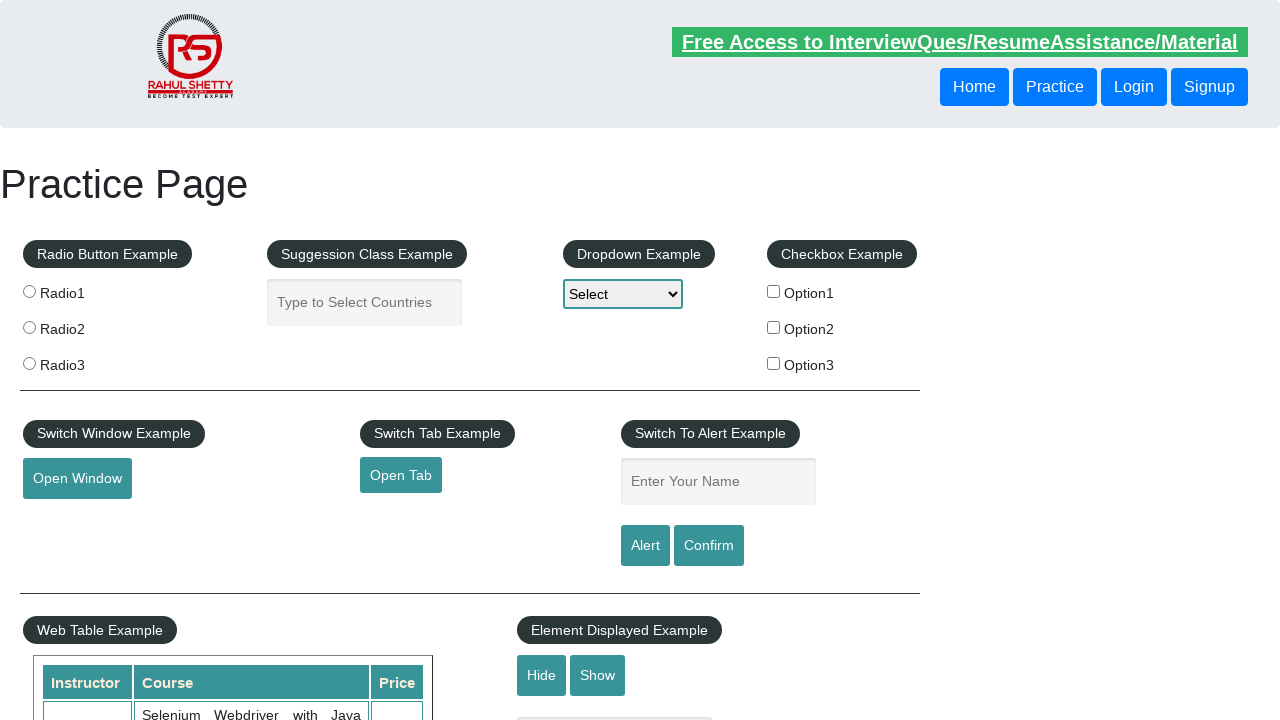

Located h1 header element using XPath and retrieved text: 'Practice Page'
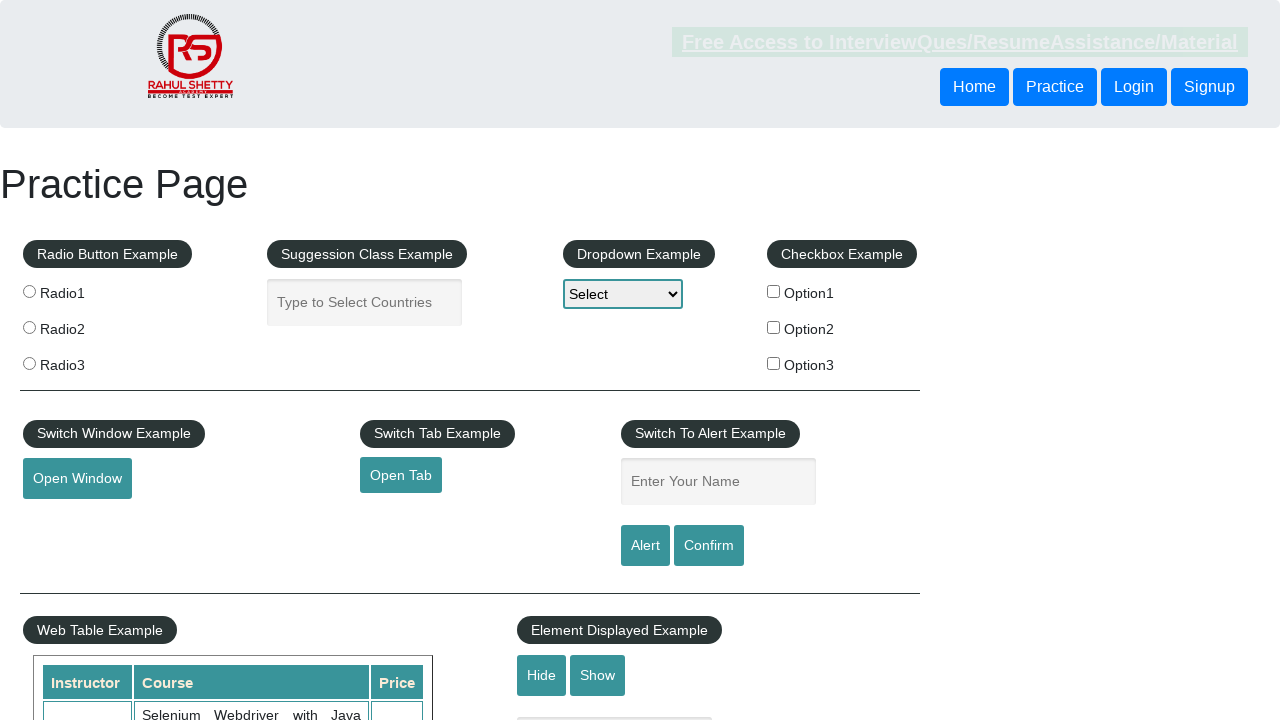

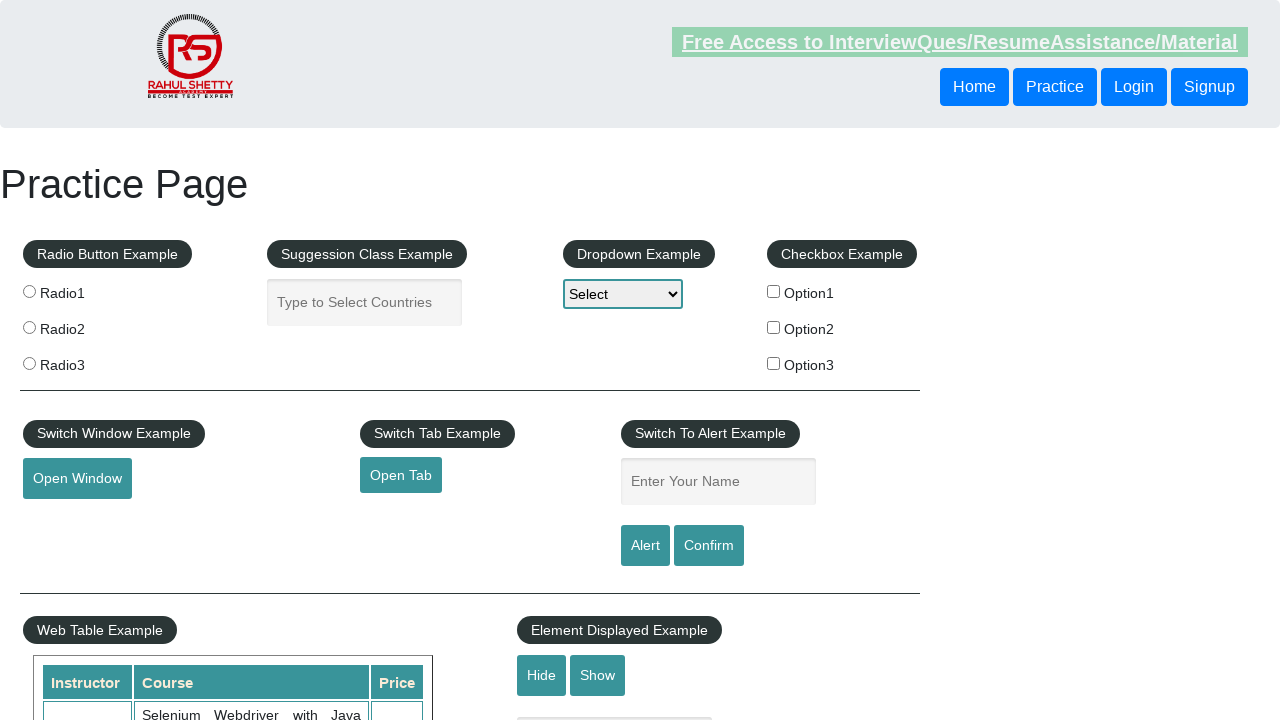